Tests handling of JavaScript alerts by clicking buttons that trigger alert, confirm, and prompt dialogs, then accepting each one

Starting URL: https://www.hyrtutorials.com/p/alertsdemo.html

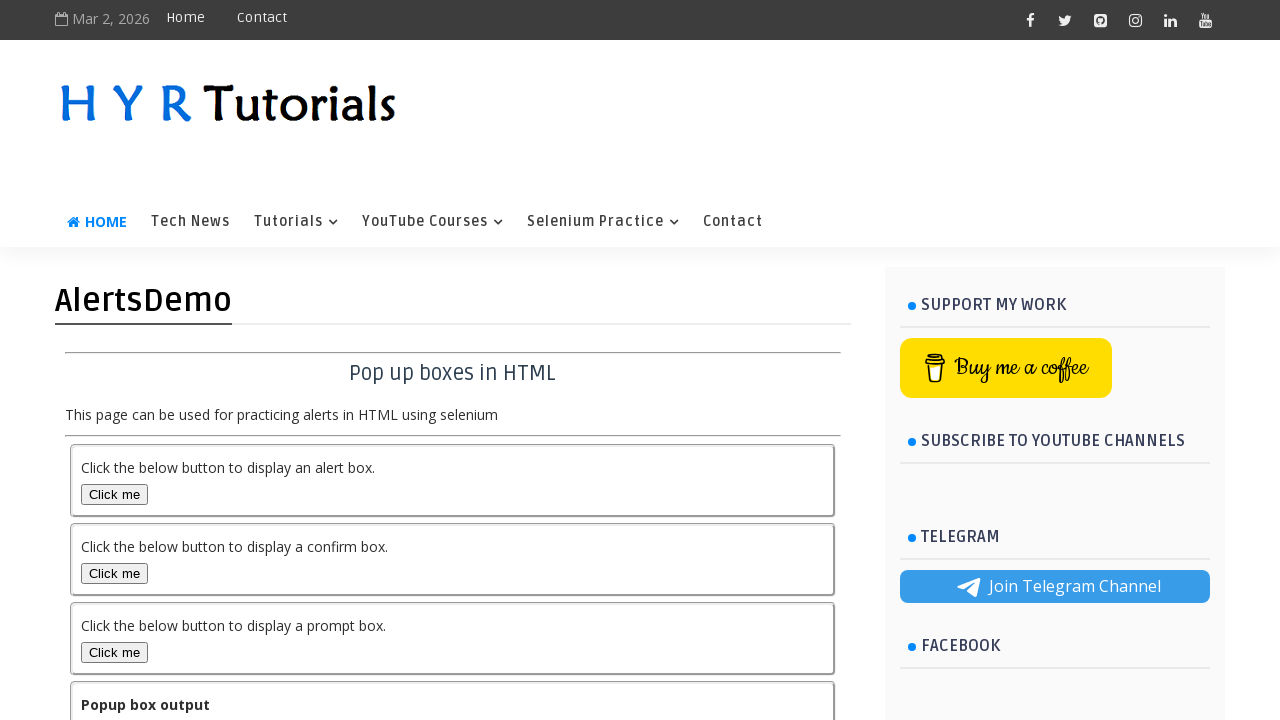

Clicked alert box button to trigger alert dialog at (114, 494) on #alertBox
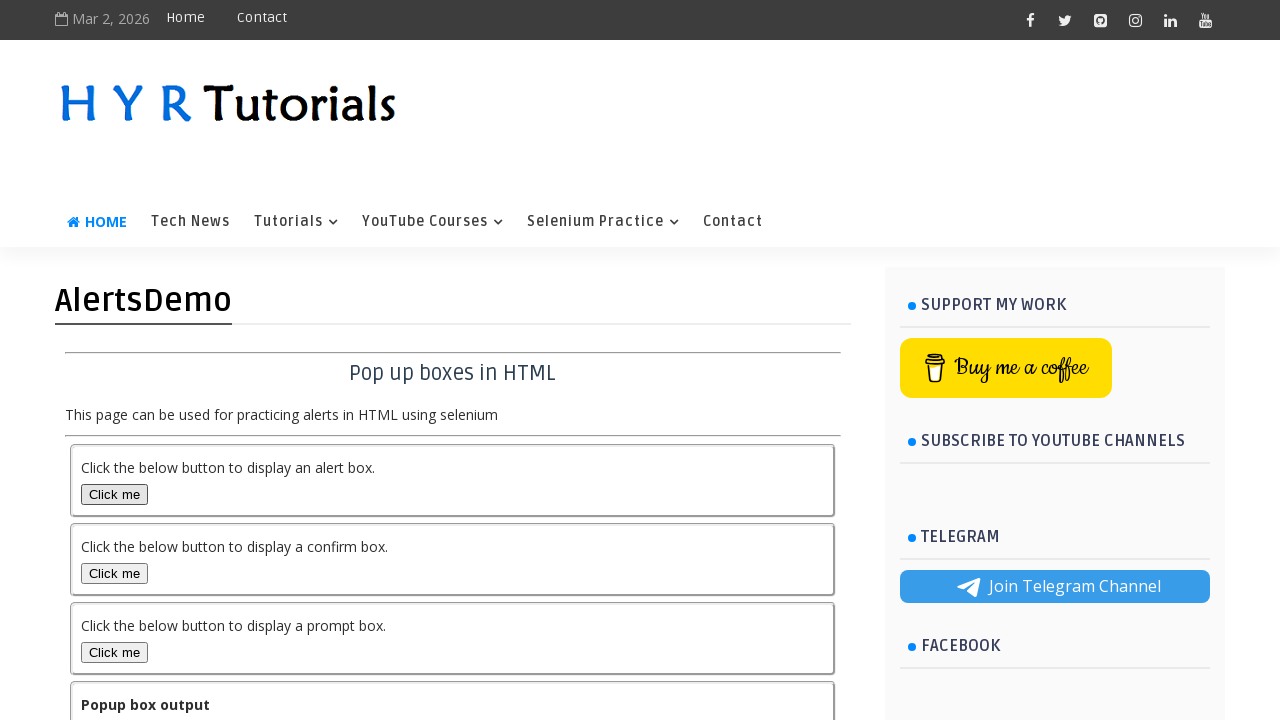

Set up dialog handler to accept alerts
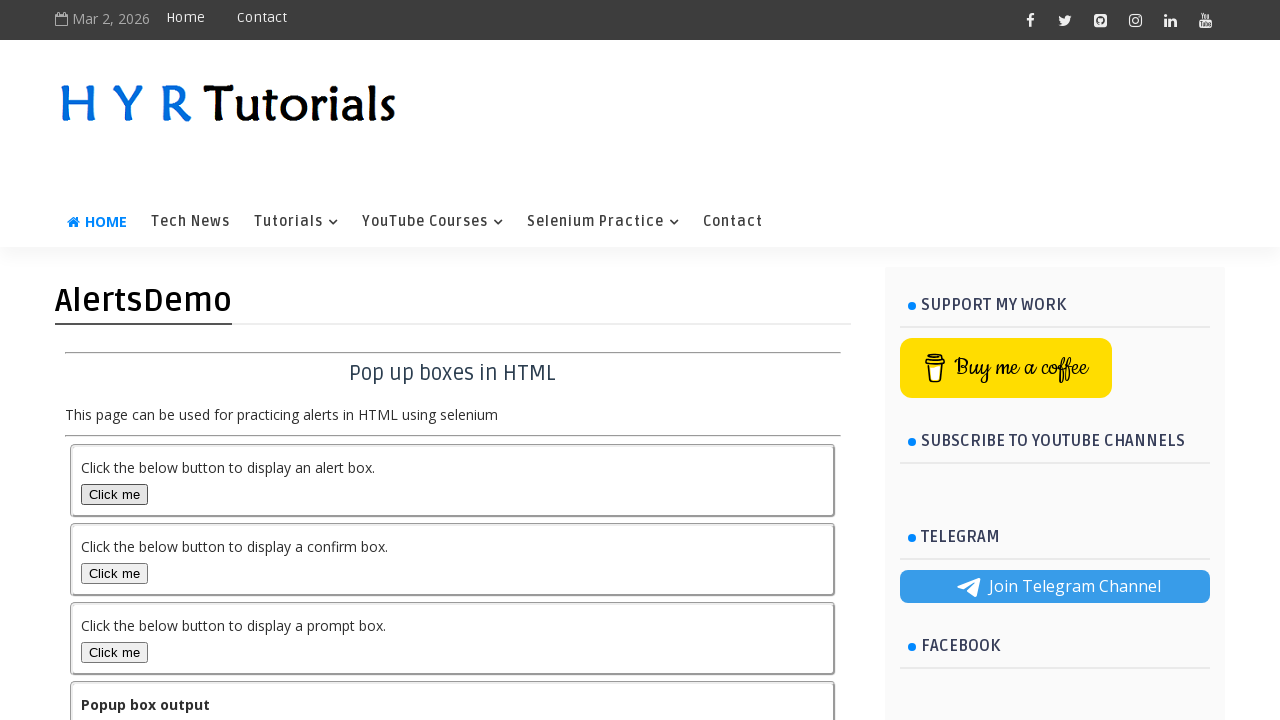

Waited for alert dialog to be processed
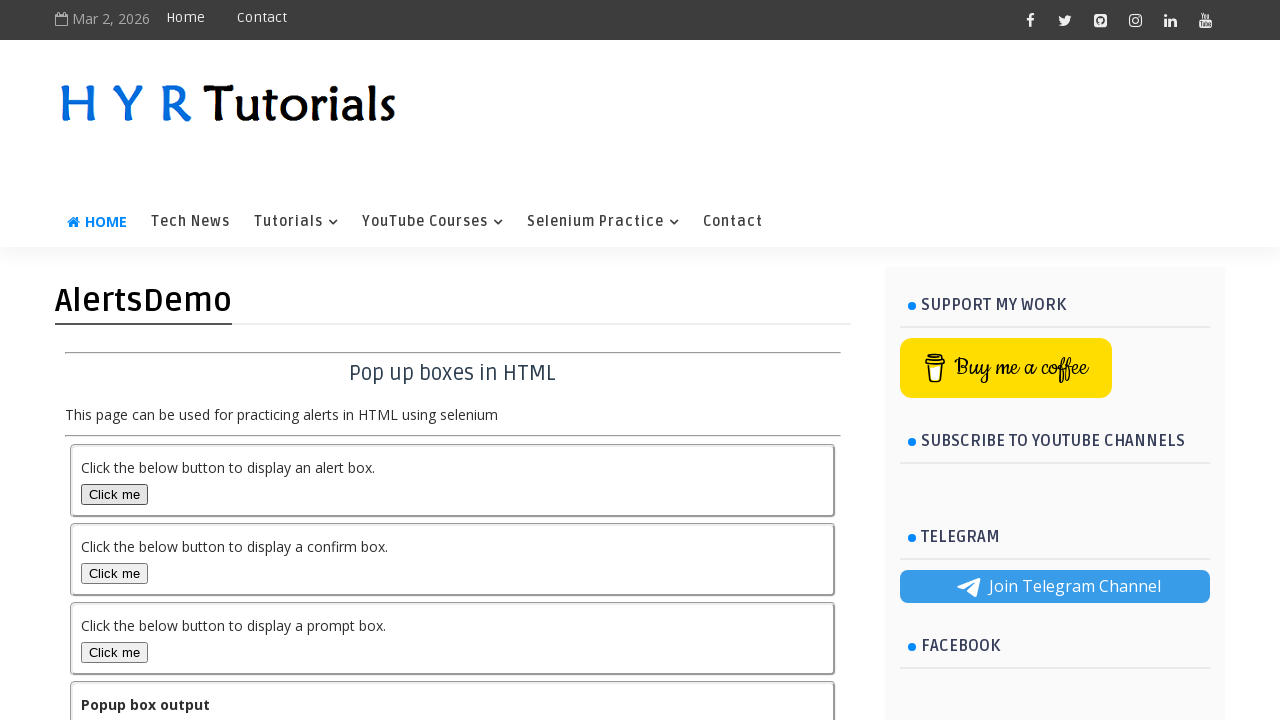

Clicked confirm box button to trigger confirm dialog at (114, 573) on #confirmBox
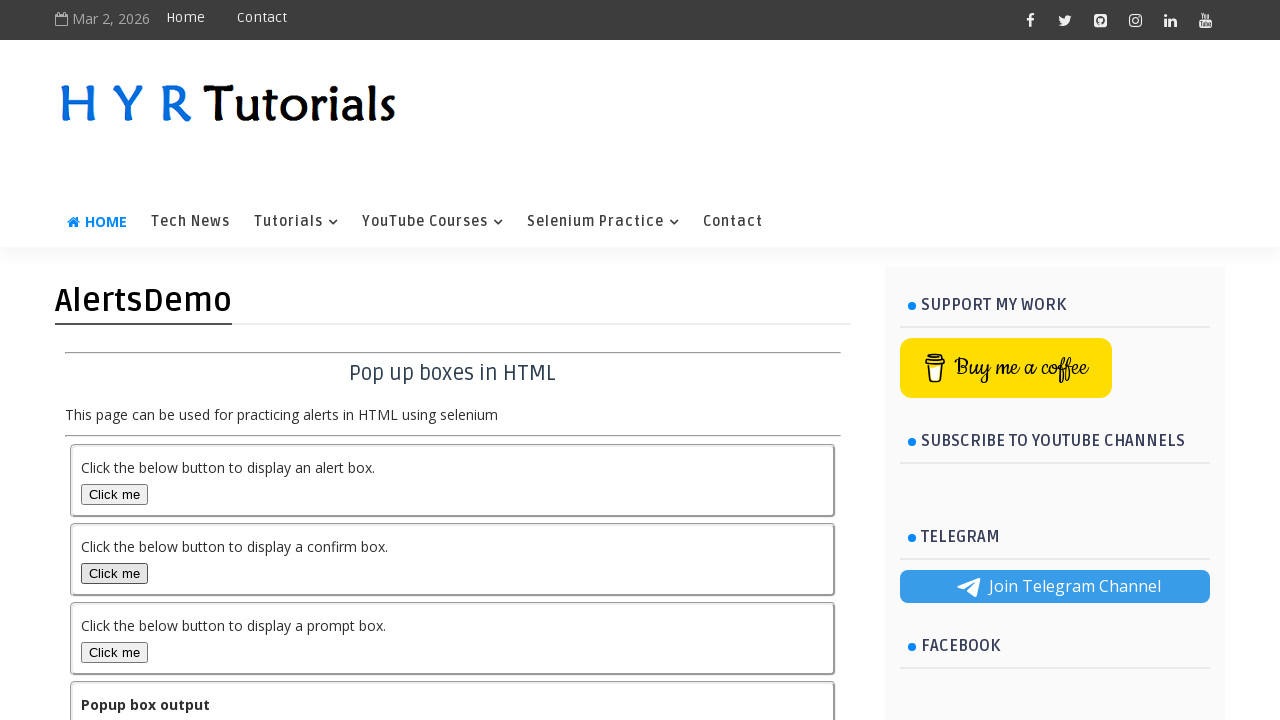

Waited for confirm dialog to be processed
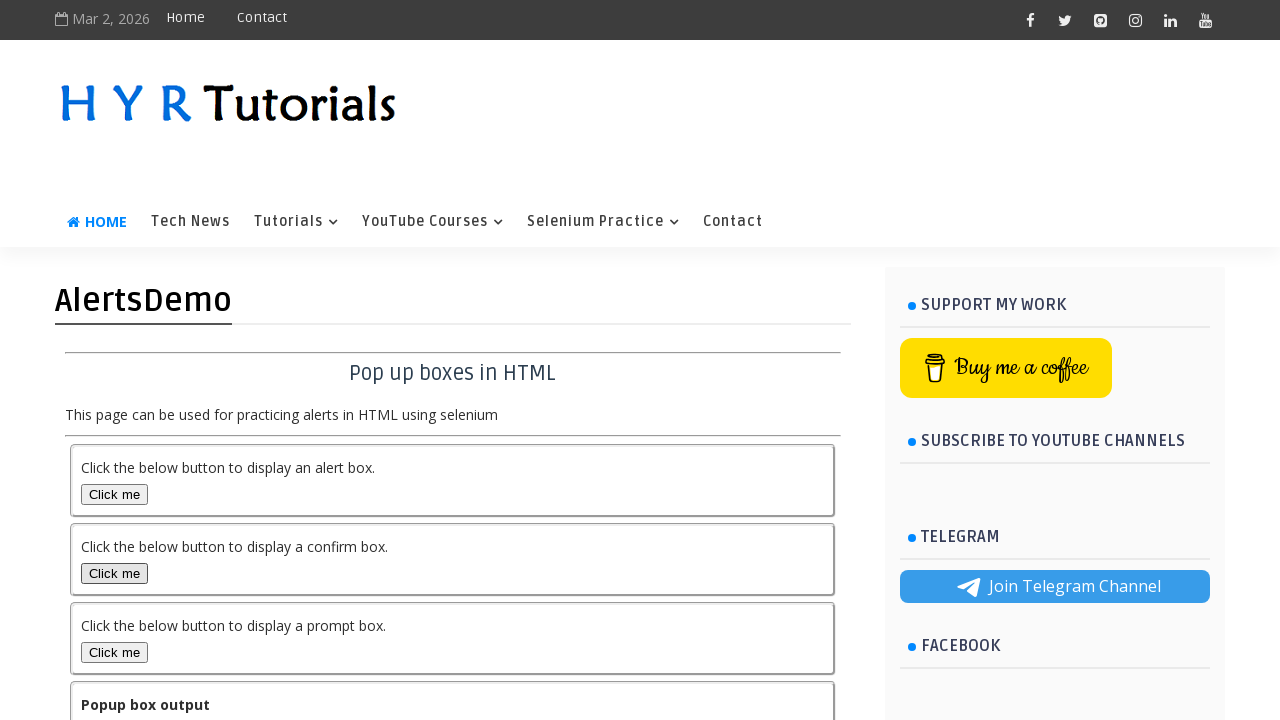

Clicked prompt box button to trigger prompt dialog at (114, 652) on #promptBox
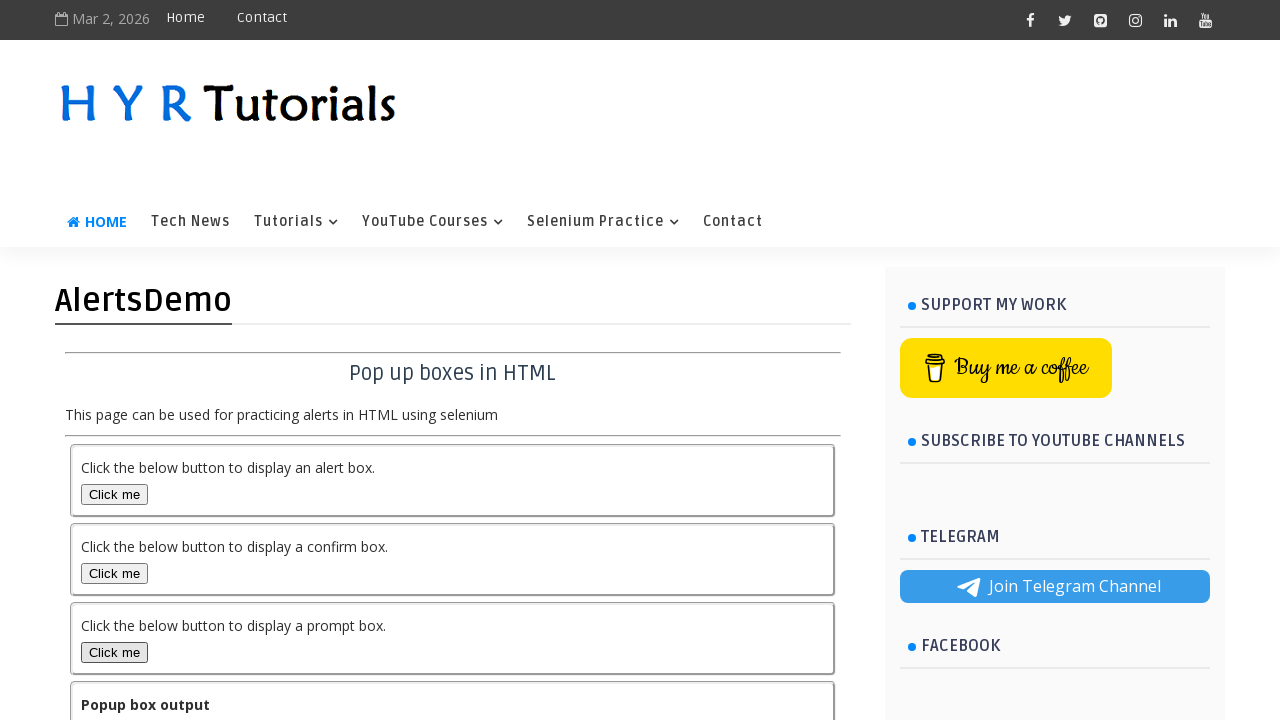

Waited for prompt dialog to be processed
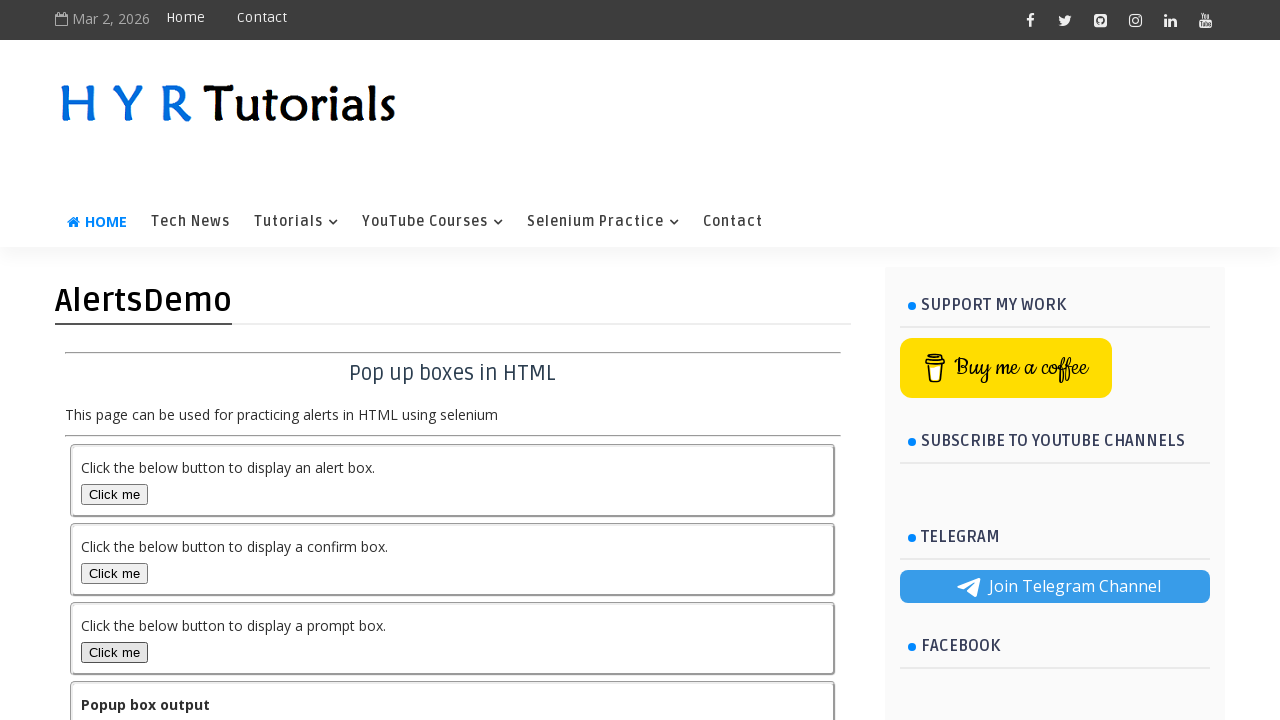

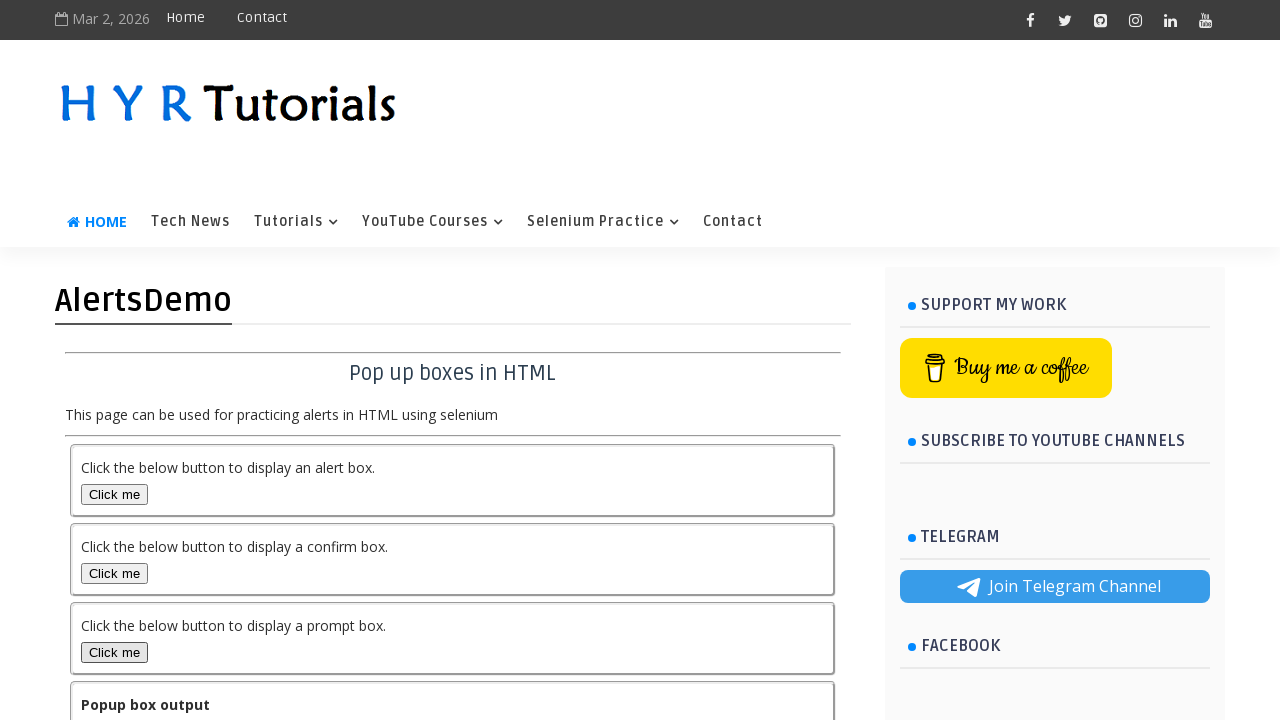